Tests the Python.org search functionality by entering a search term and verifying the search is performed

Starting URL: https://www.python.org/

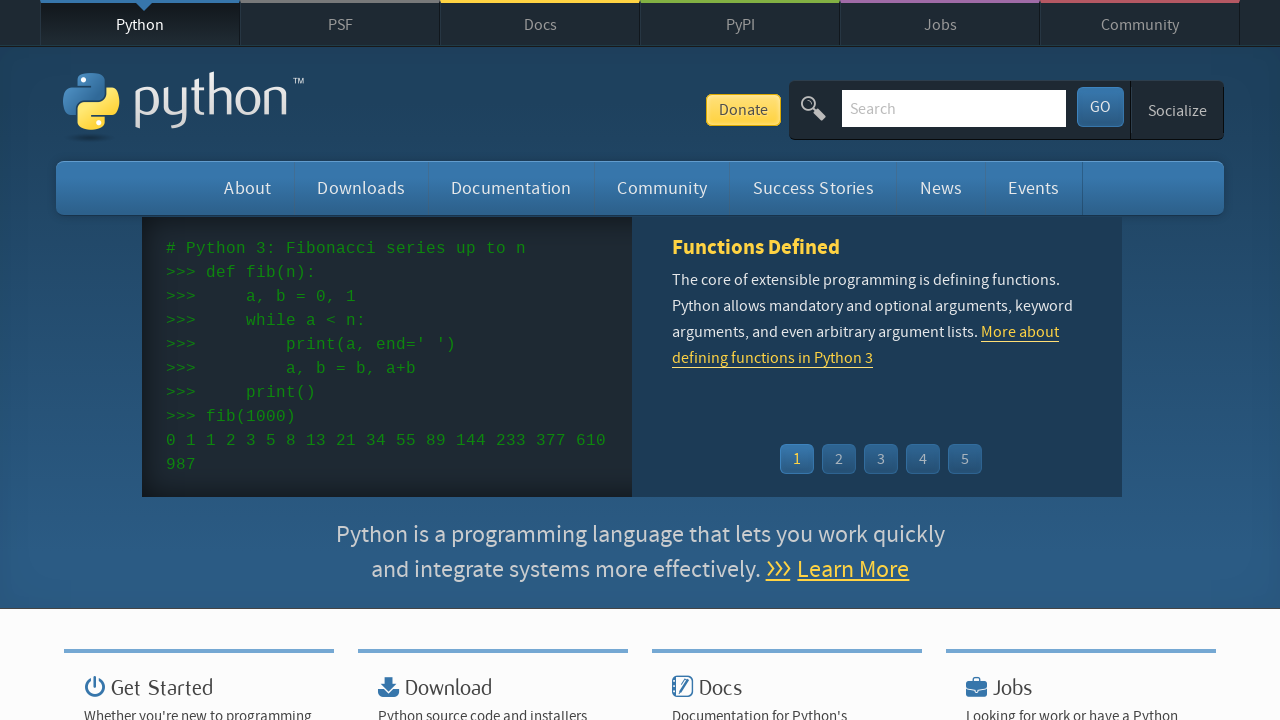

Filled search field with 'Script' on #id-search-field
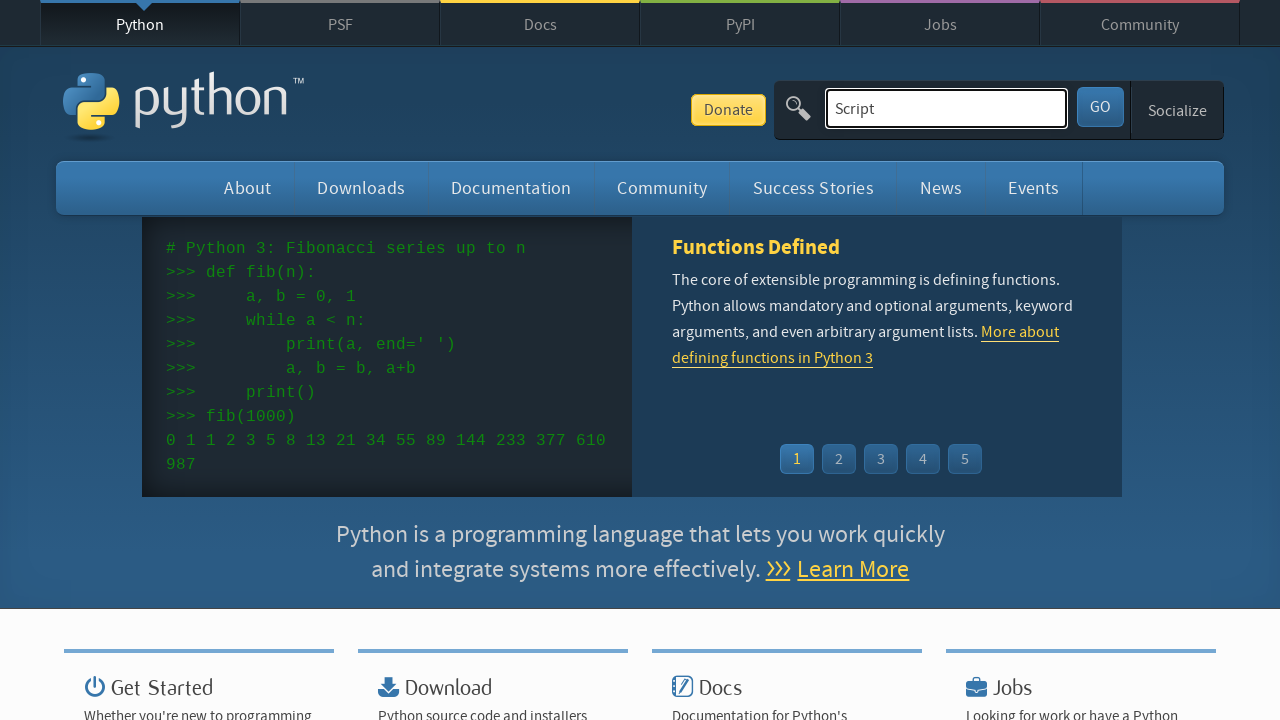

Clicked submit button to perform search at (1100, 107) on #submit
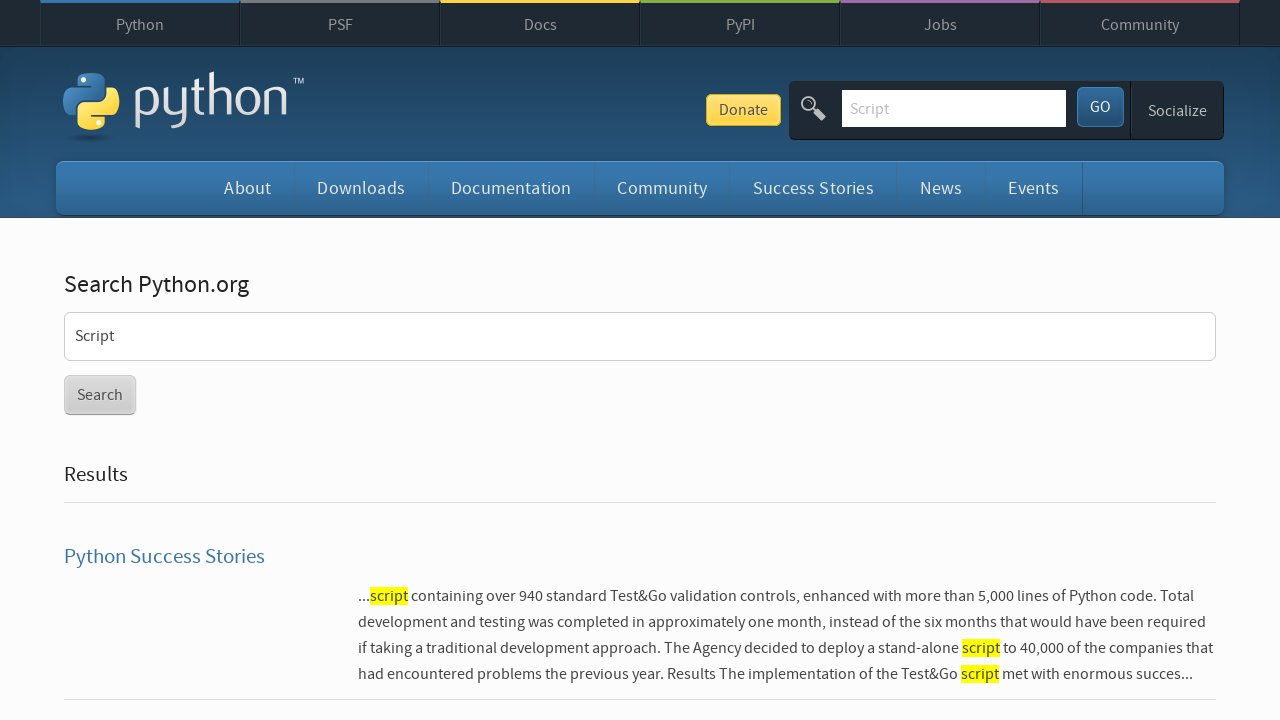

Search results page loaded with search button visible
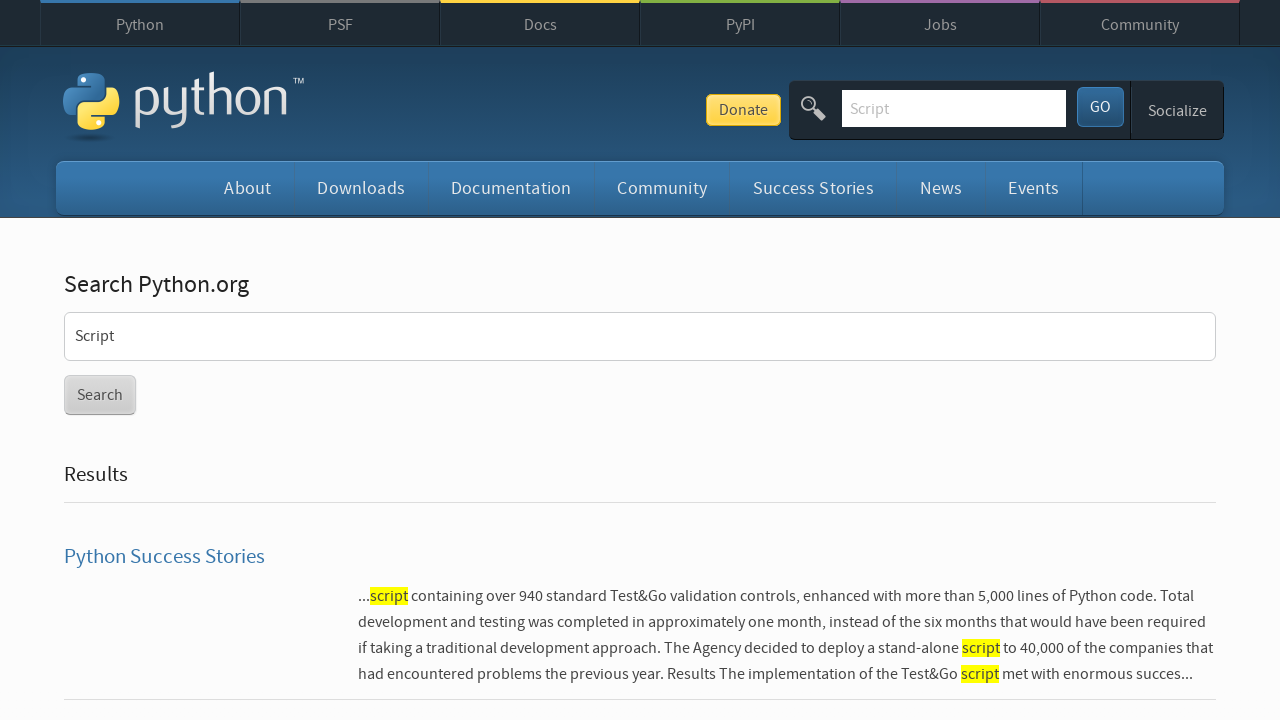

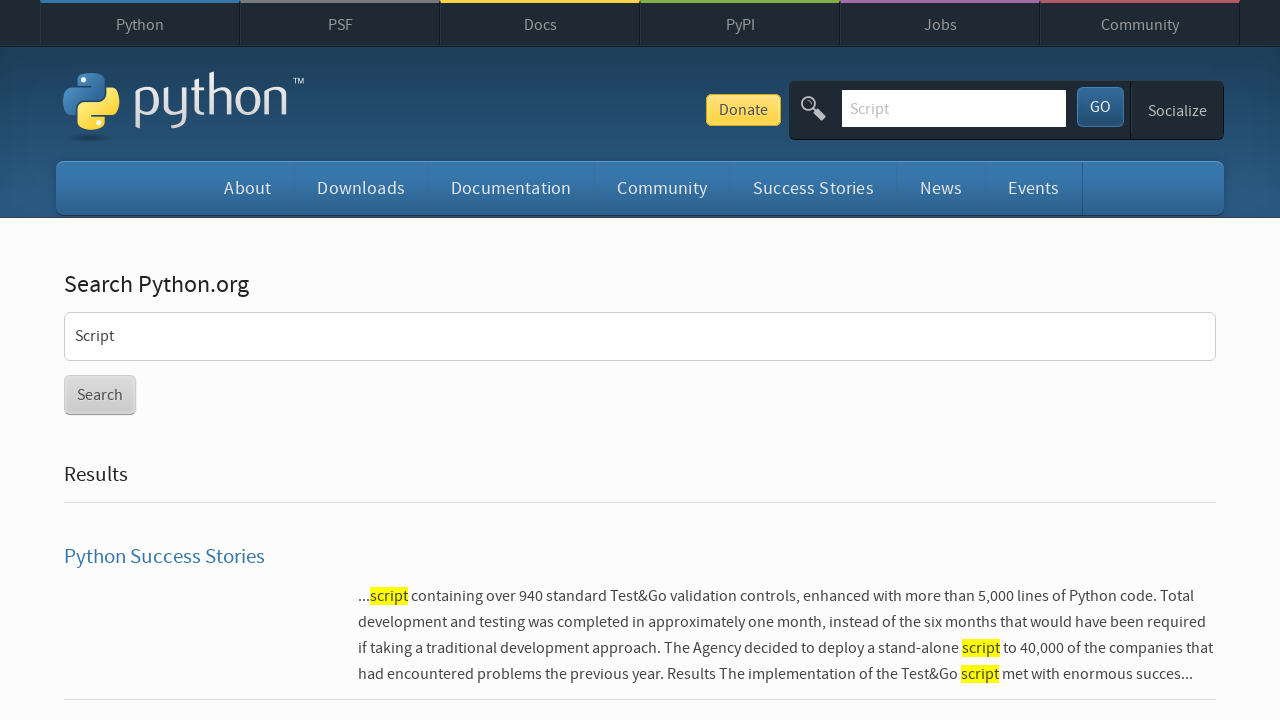